Tests various checkbox interactions including basic checkboxes, toggle switches, tri-state checkboxes, and multi-select dropdown checkboxes on a UI component demonstration page

Starting URL: https://leafground.com/checkbox.xhtml

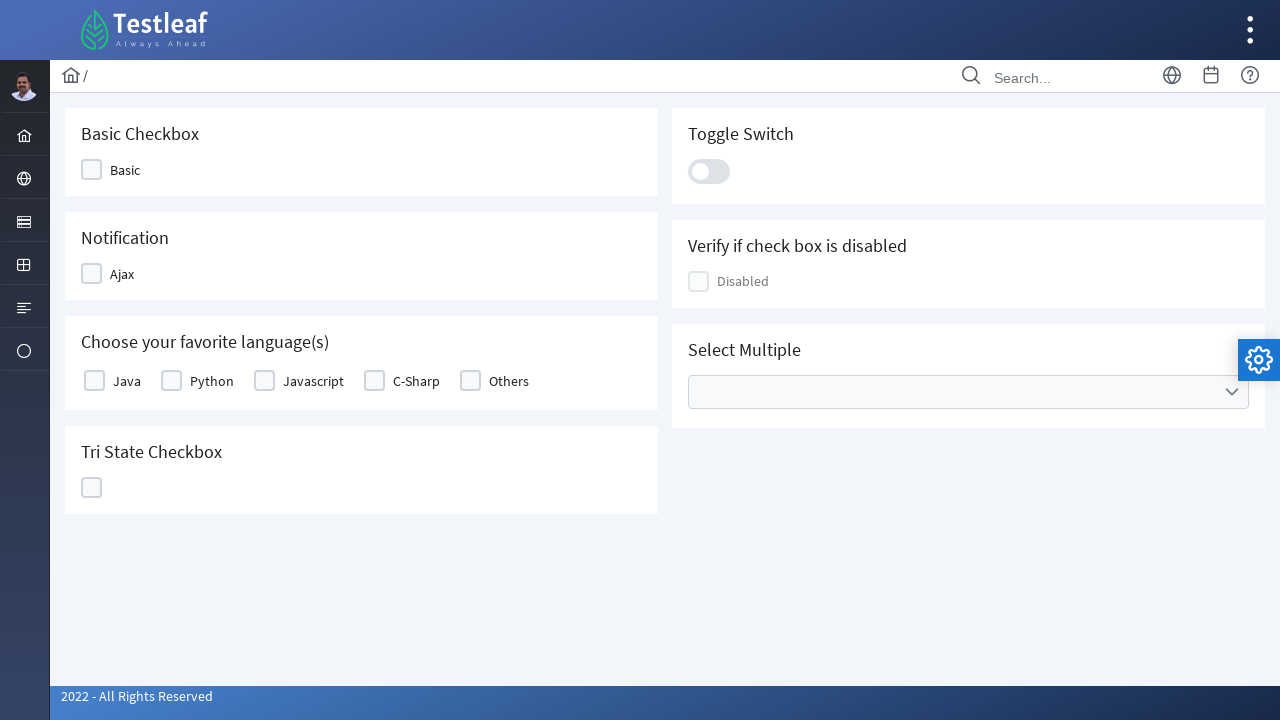

Clicked first checkbox at (92, 170) on (//div[contains(@class,'ui-selectbooleancheckbox ui-chkbox')]//div)[2]
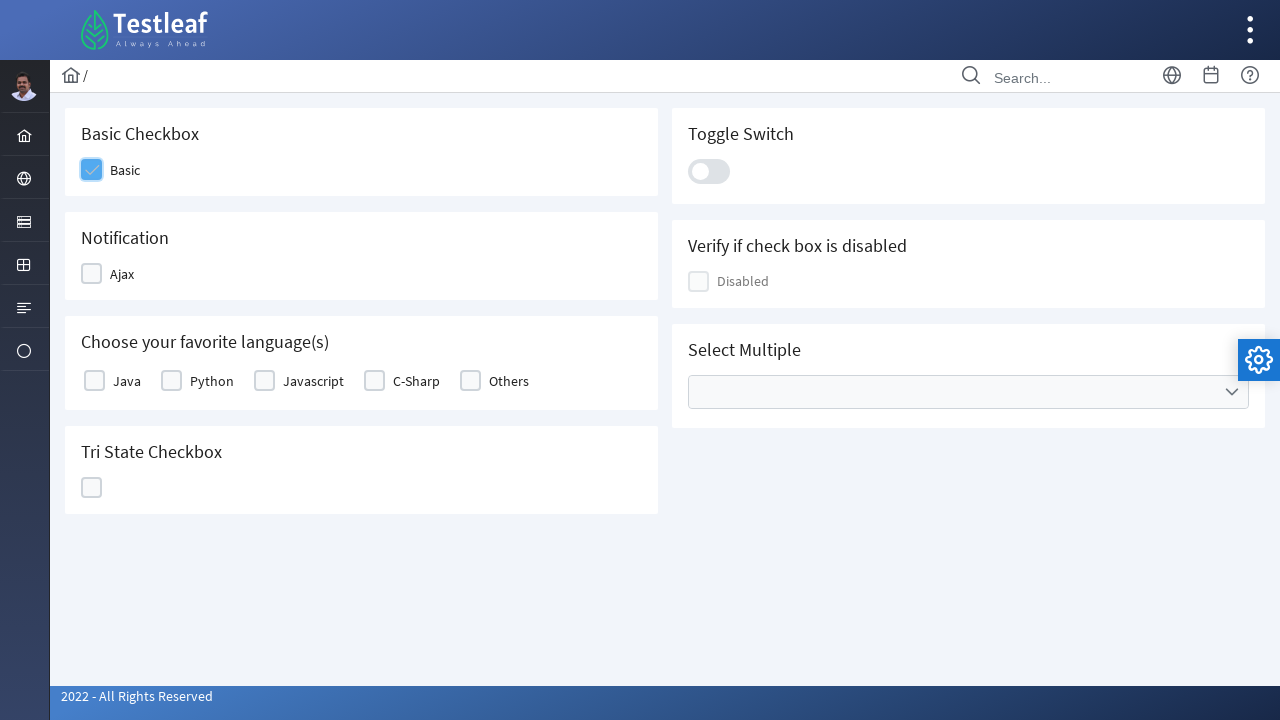

Clicked second checkbox at (92, 274) on (//div[contains(@class,'ui-chkbox-box ui-widget')])[2]
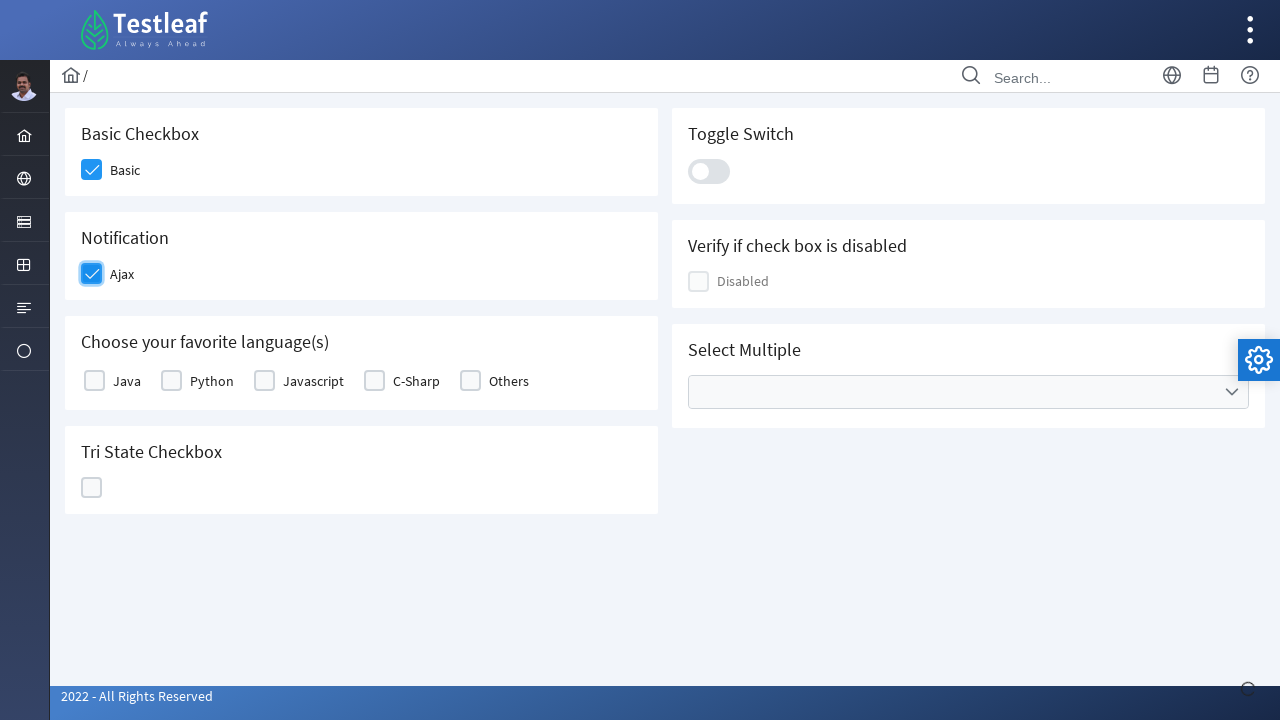

Clicked third checkbox (notification checkbox) at (94, 381) on (//div[contains(@class,'ui-chkbox-box ui-widget')])[3]
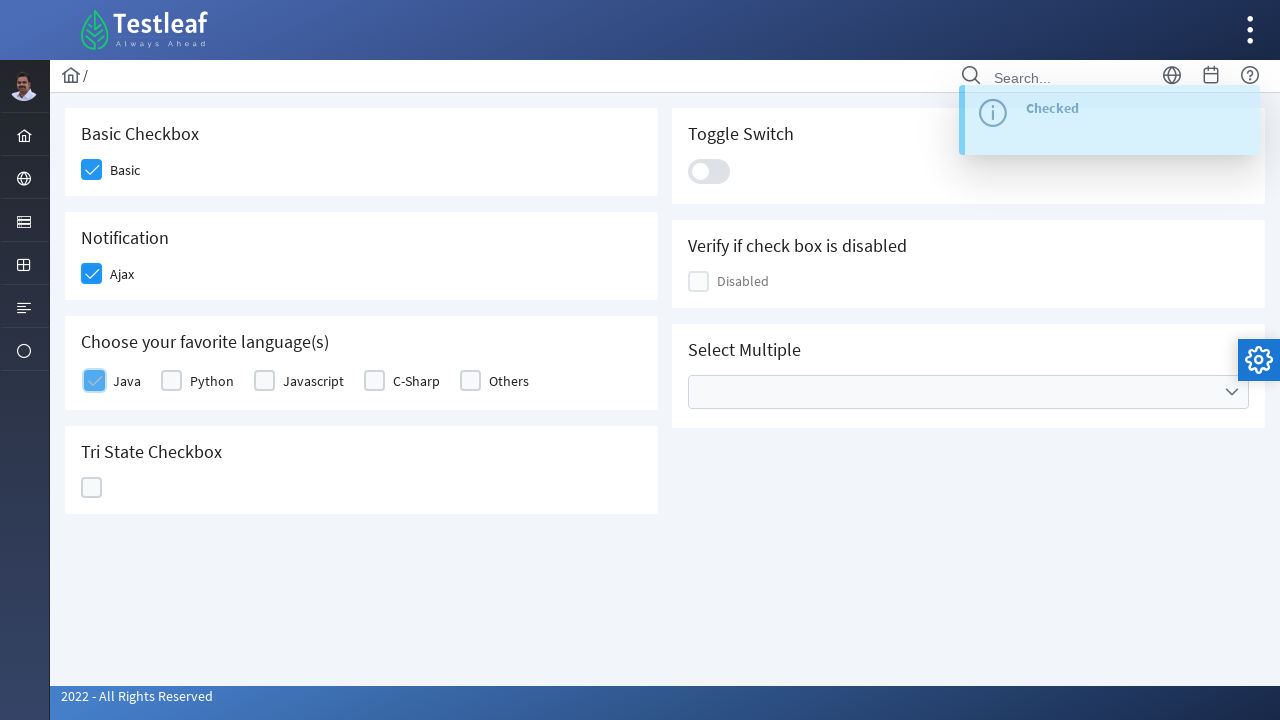

Verified 'Checked' text is displayed
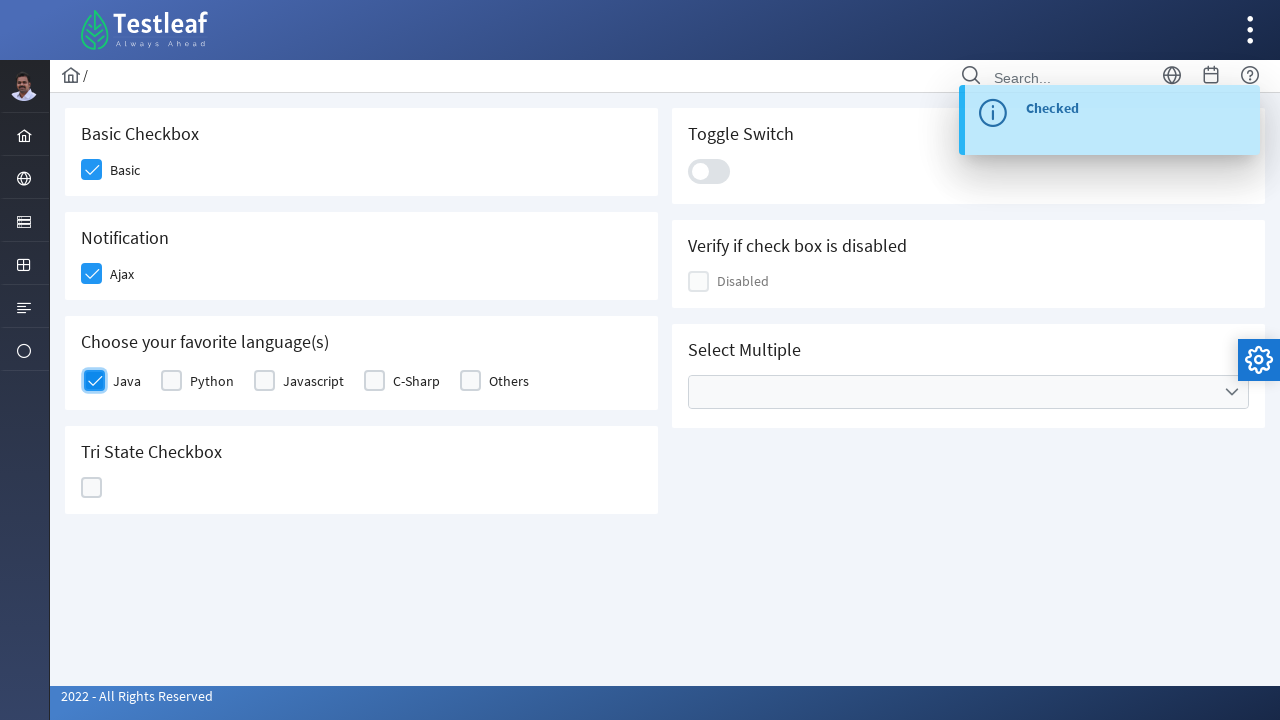

Clicked toggle switch at (709, 171) on (//div[contains(@class,'ui-toggleswitch ui-widget')]//div)[2]
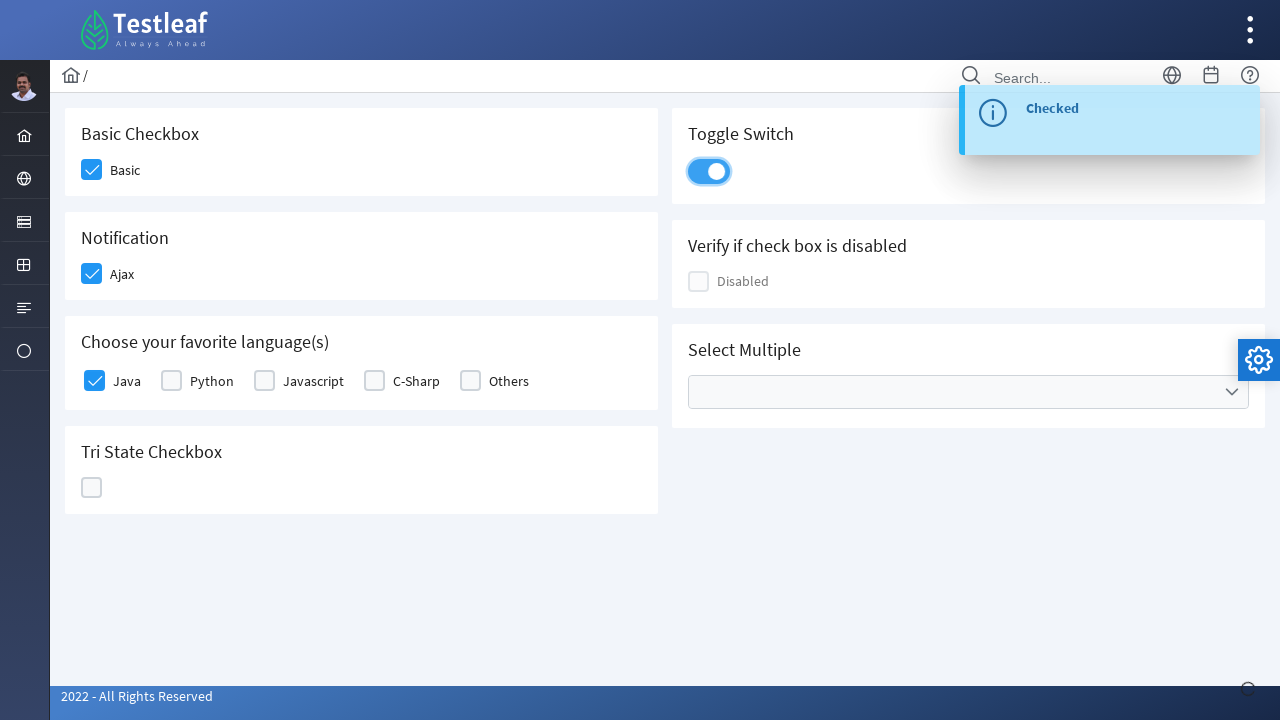

Clicked tri-state checkbox at (92, 488) on //div[@data-iconstates='["","ui-icon ui-icon-check","ui-icon ui-icon-closethick"
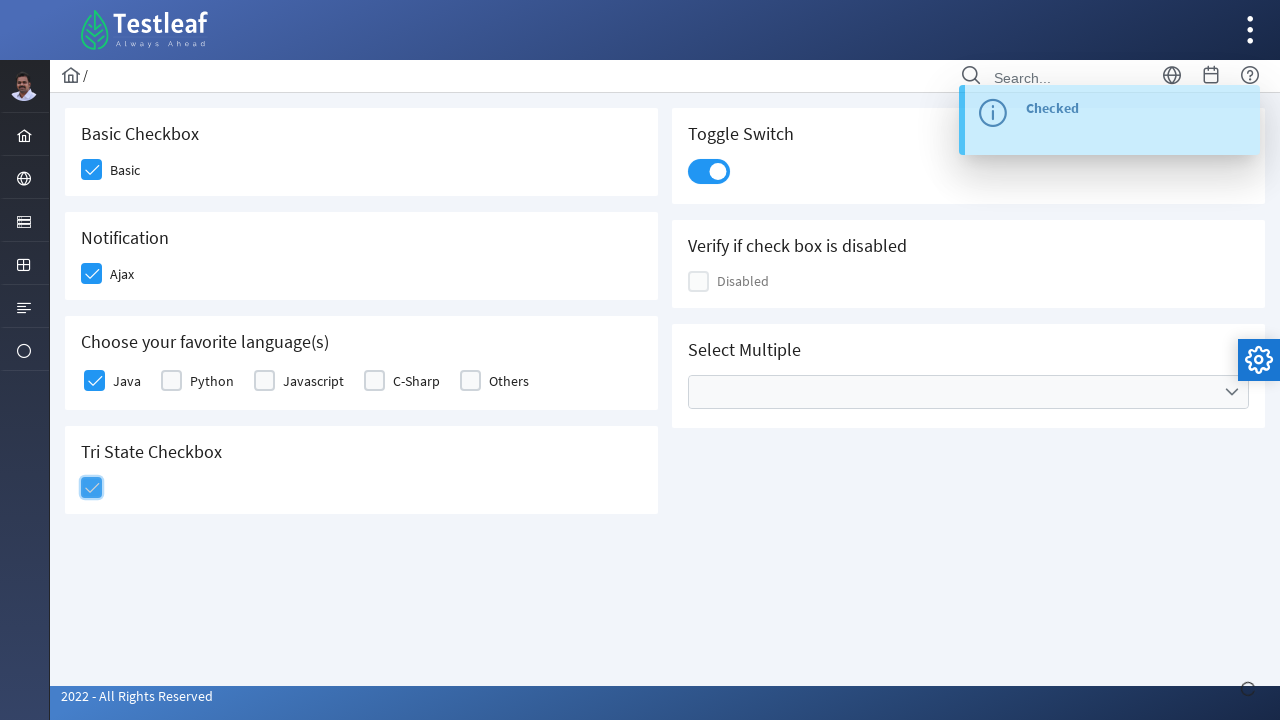

Clicked another checkbox at (736, 281) on (//div[contains(@class,'ui-selectbooleancheckbox ui-chkbox')])[3]
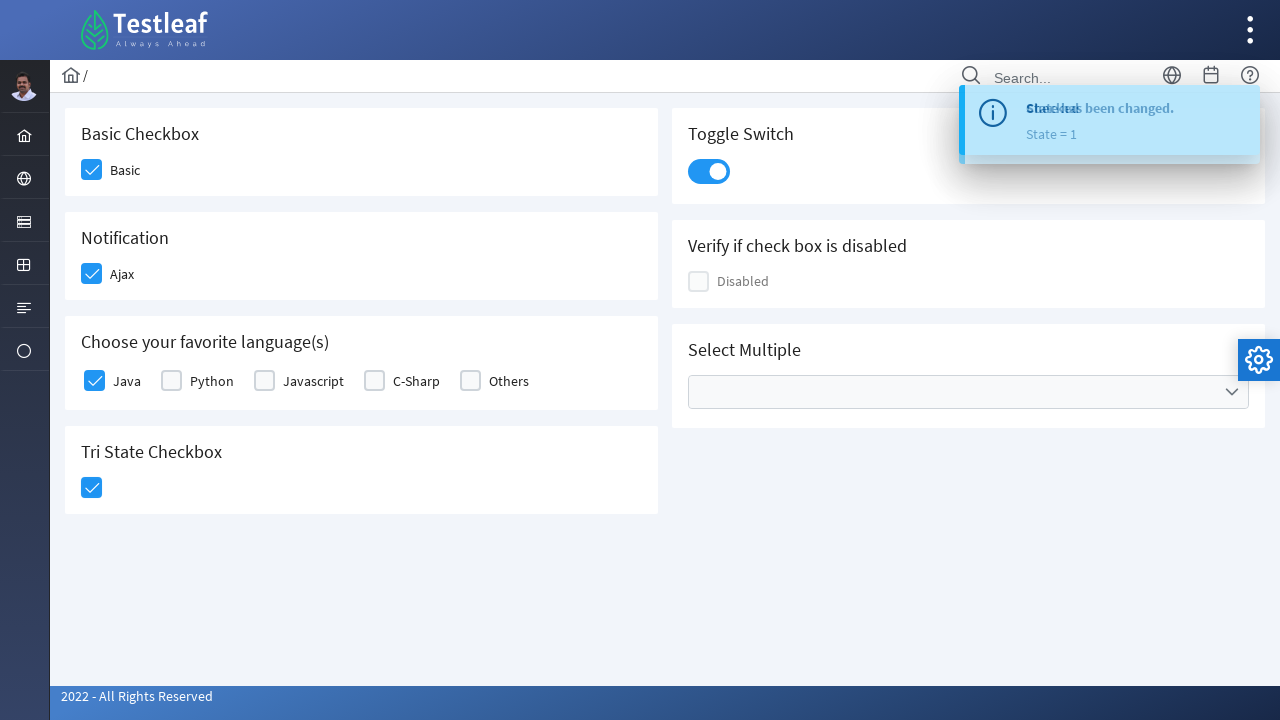

Clicked cities dropdown at (968, 392) on xpath=//ul[@data-label='Cities']
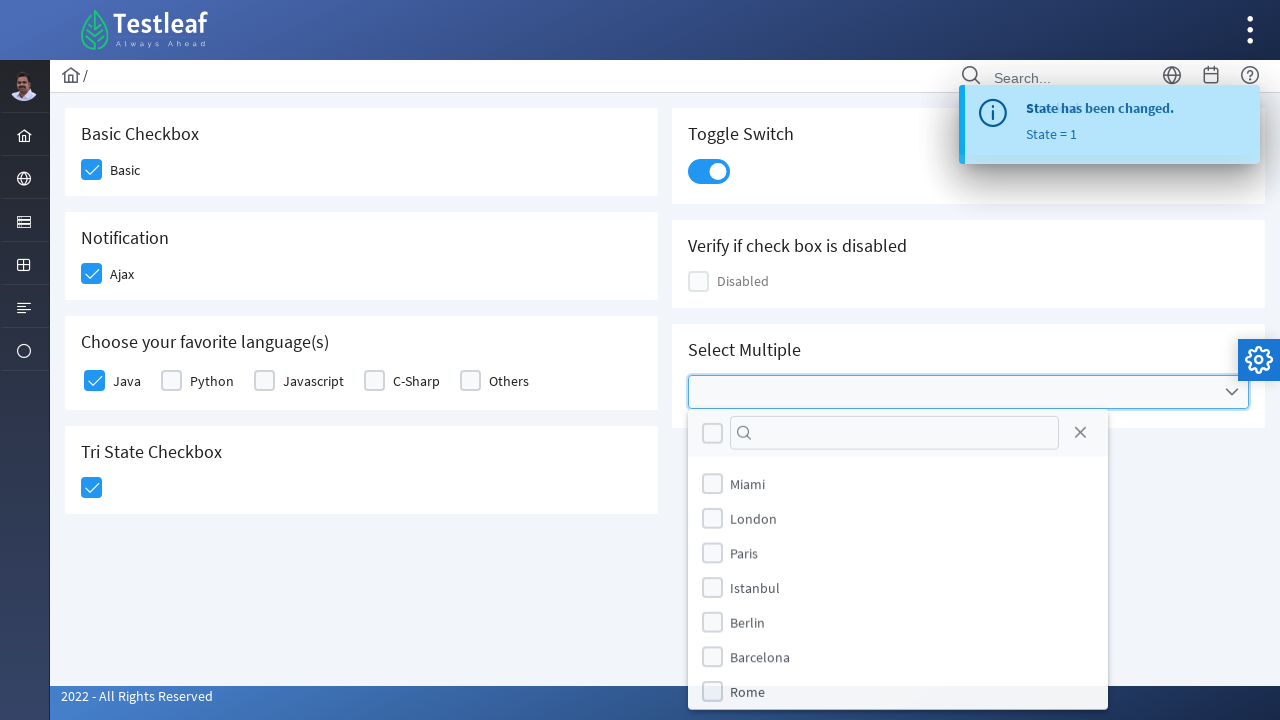

Selected Istanbul option from dropdown at (755, 589) on xpath=//ul[@data-label='Cities']/following::label[text()='Istanbul']
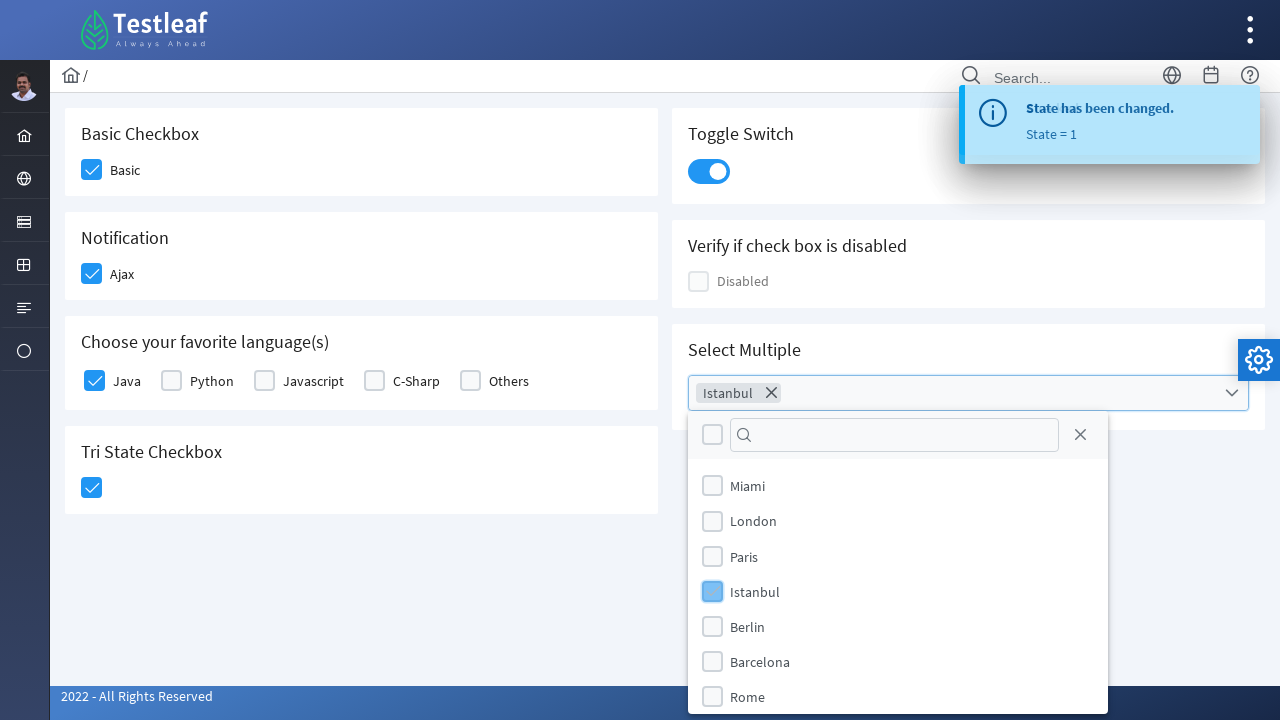

Confirmed state change message displayed
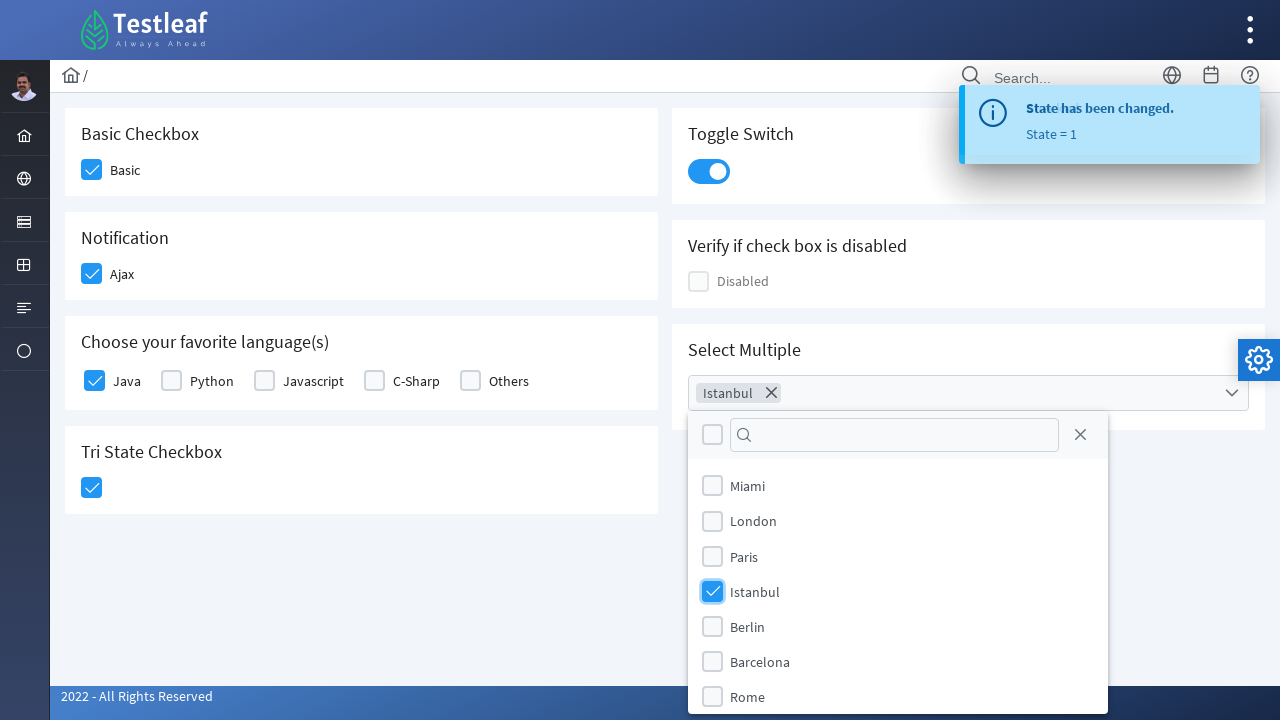

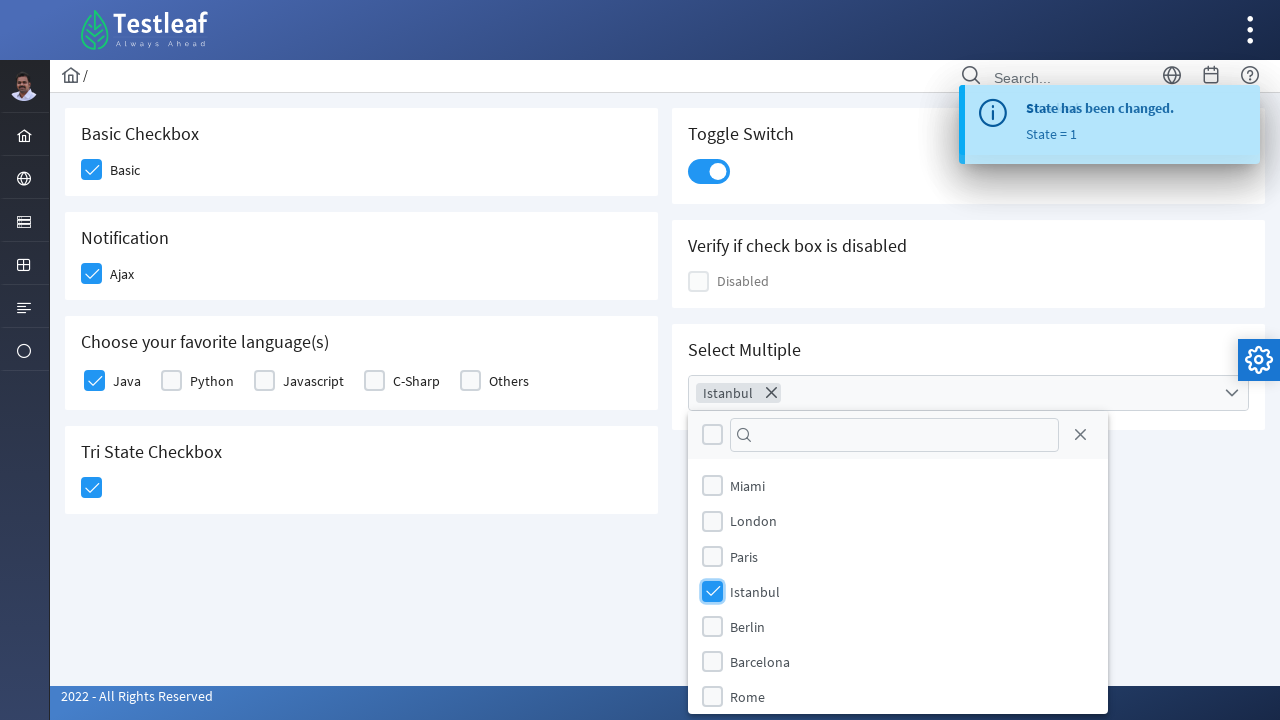